Tests the DemoQA text box form by filling in user details (full name, email, current address, permanent address) and submitting the form

Starting URL: https://demoqa.com/text-box

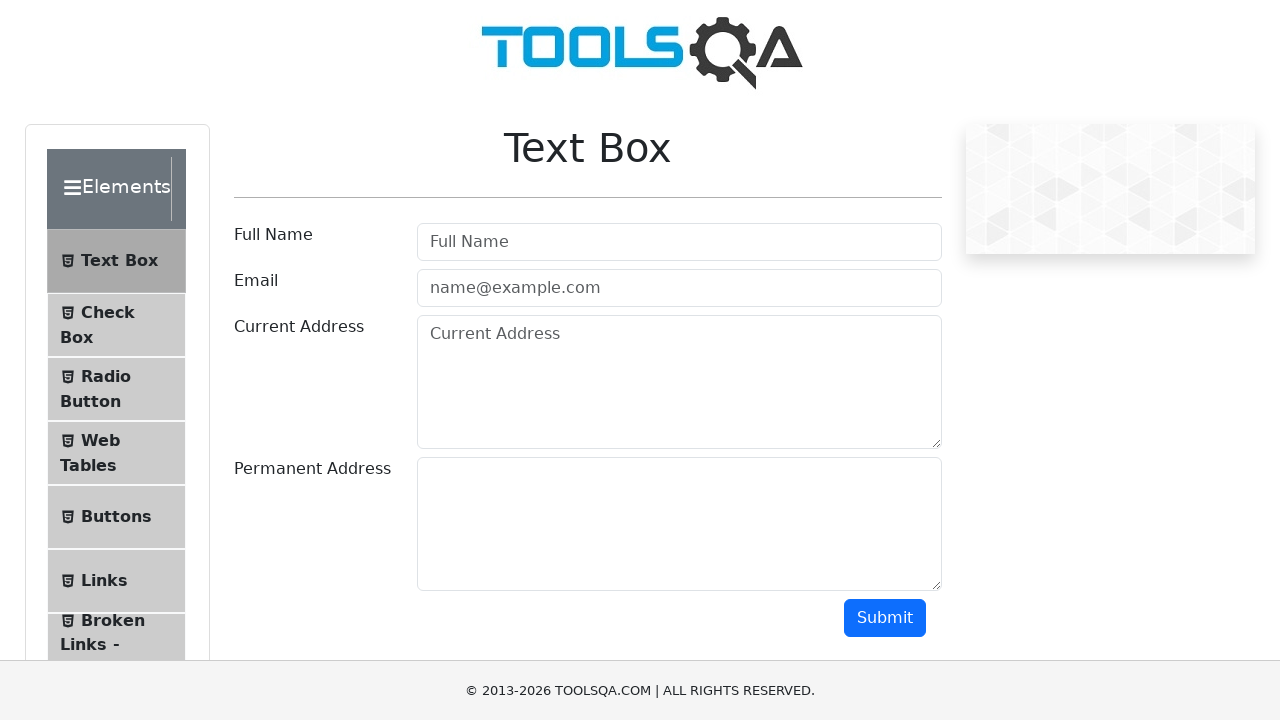

Filled full name field with 'Maks' on #userName
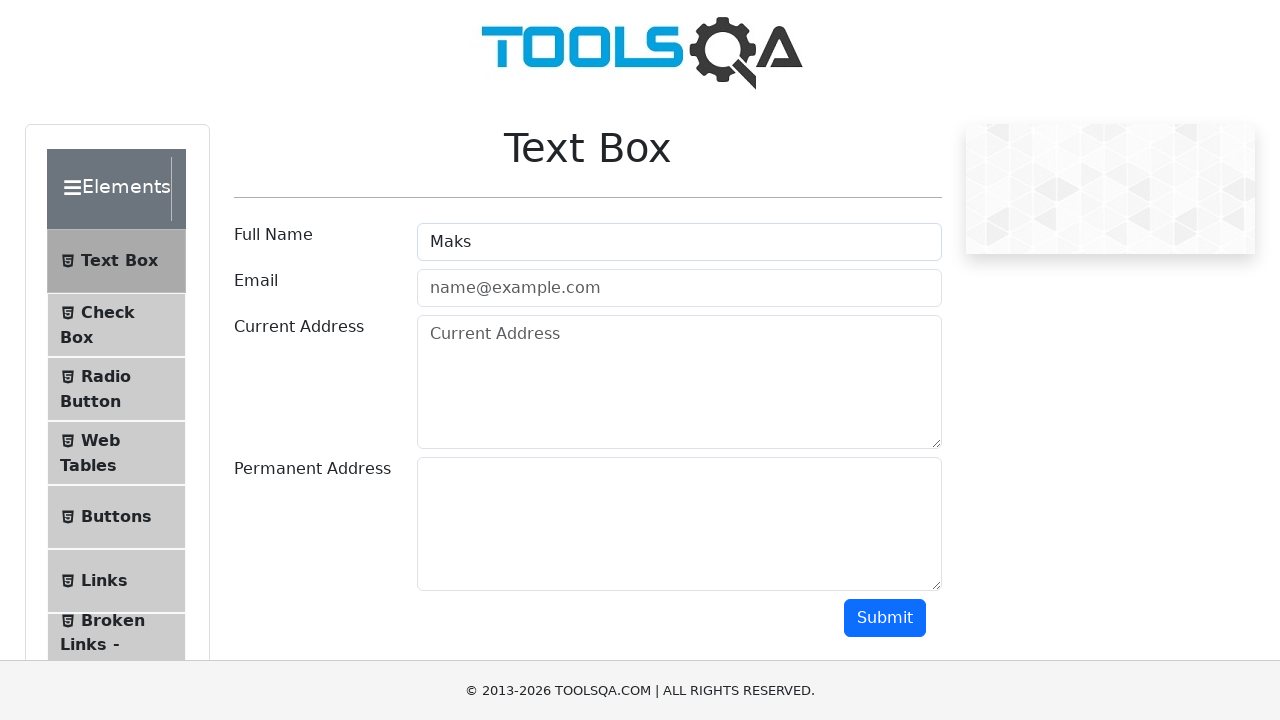

Filled email field with 'rigt@gmail.com' on #userEmail
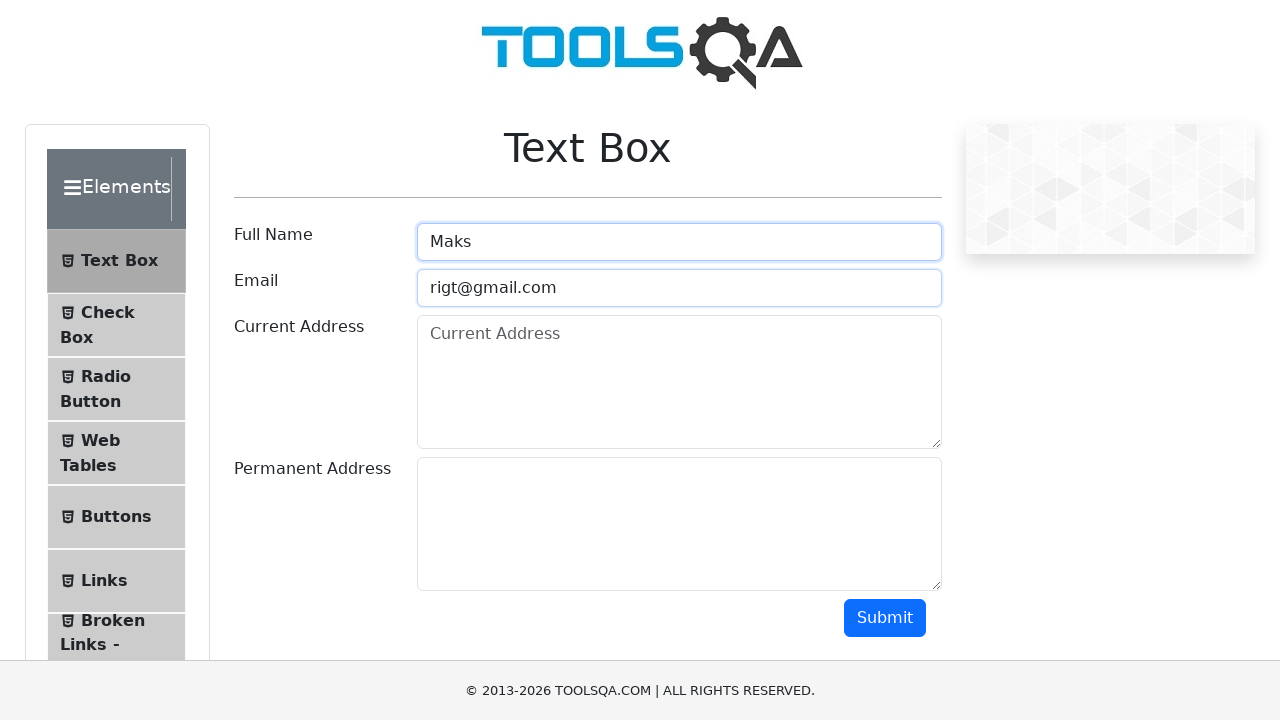

Filled current address field with 'Moscow' on #currentAddress
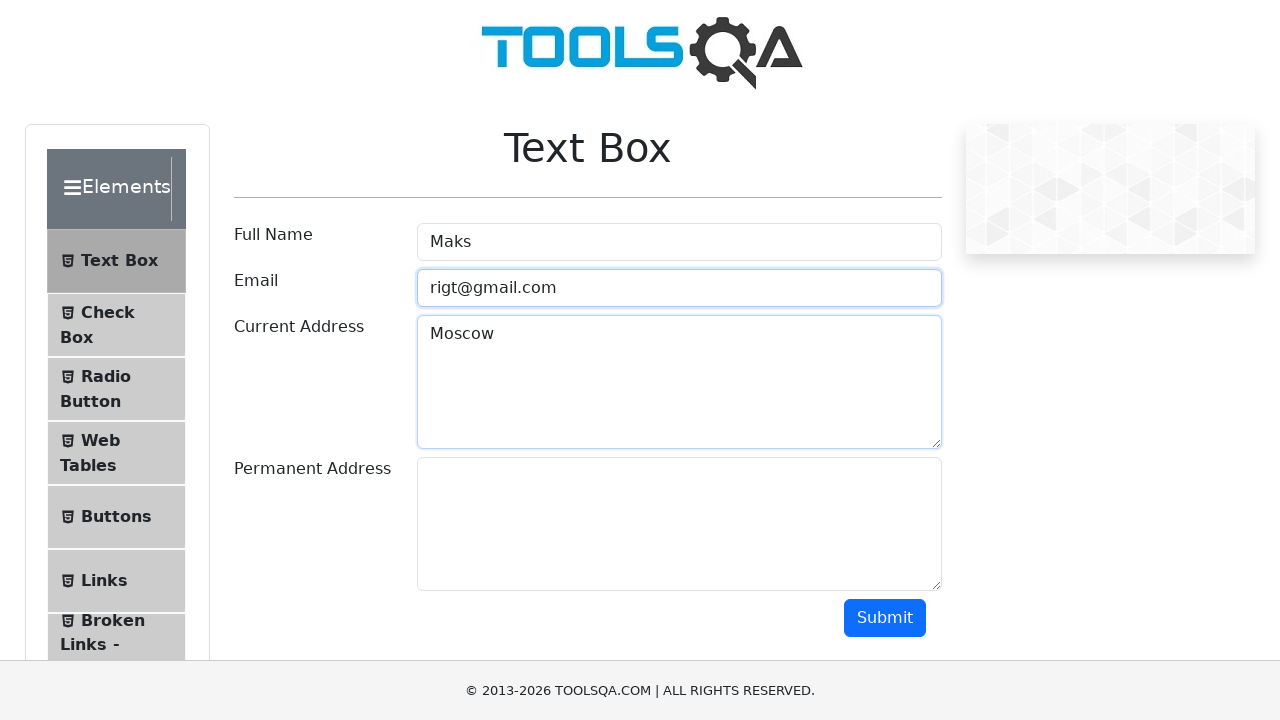

Filled permanent address field with 'Moscow' on #permanentAddress
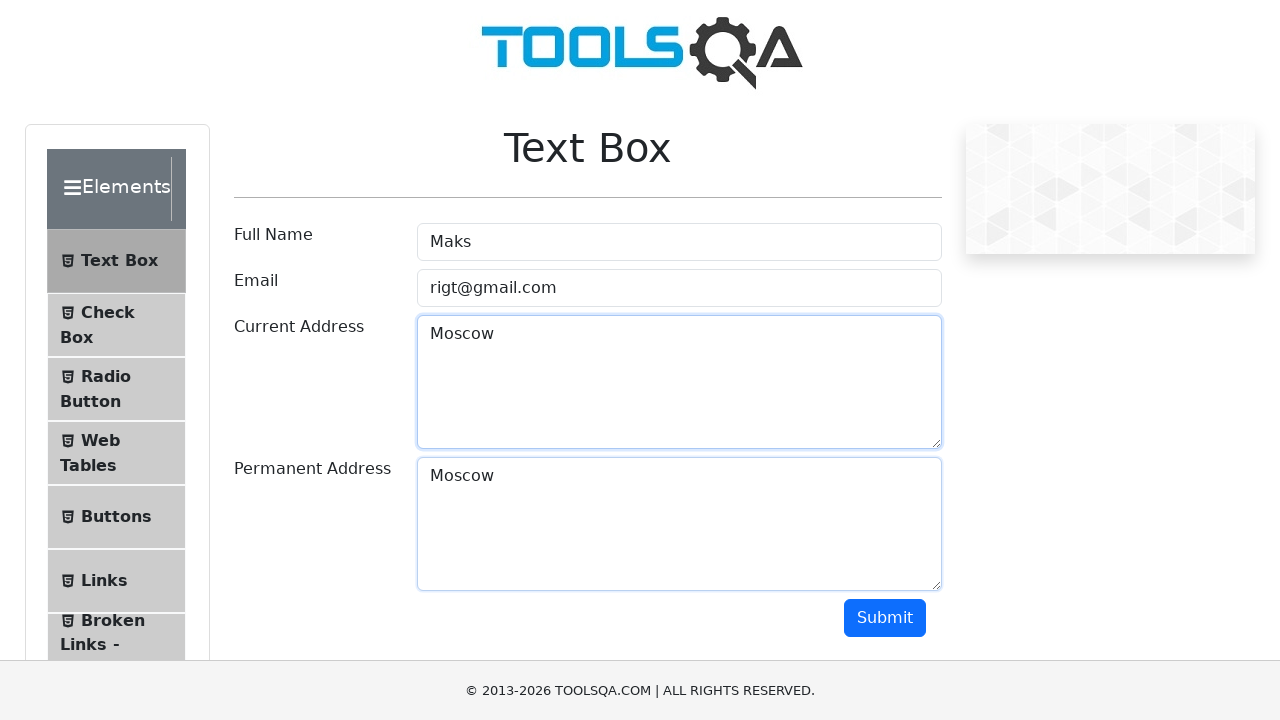

Clicked submit button to send form at (885, 618) on #submit
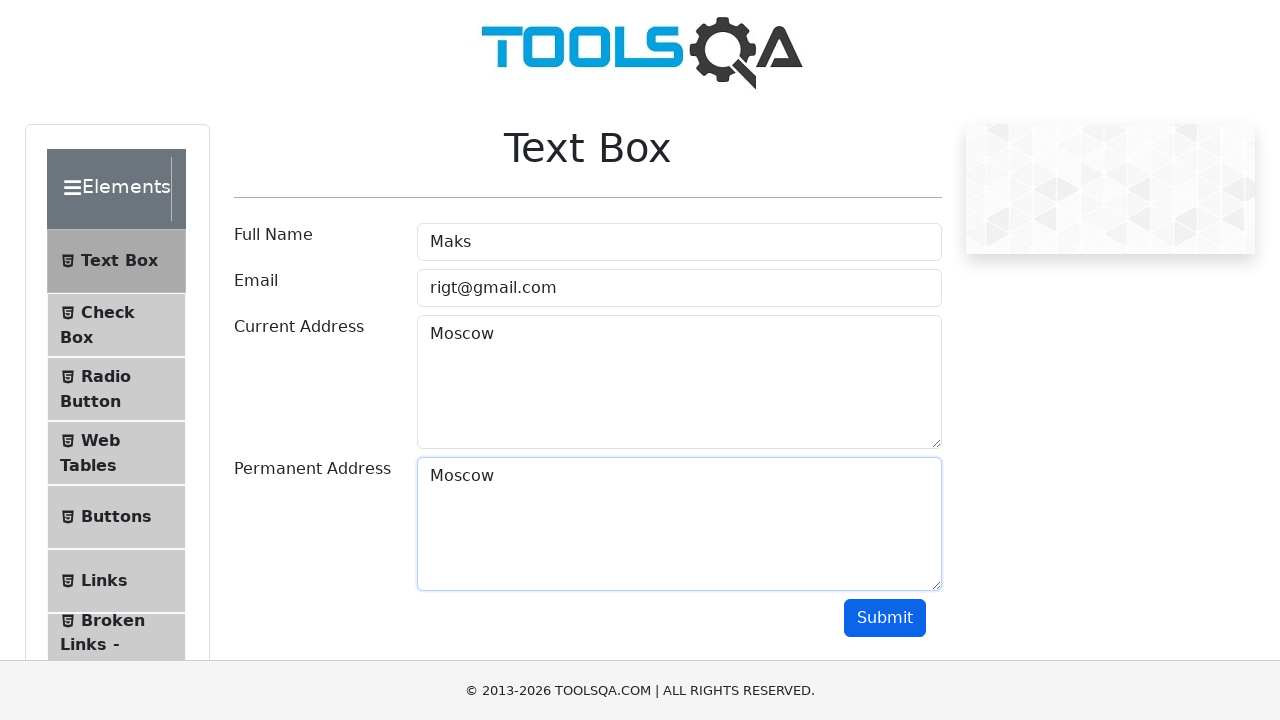

Form submission output appeared on page
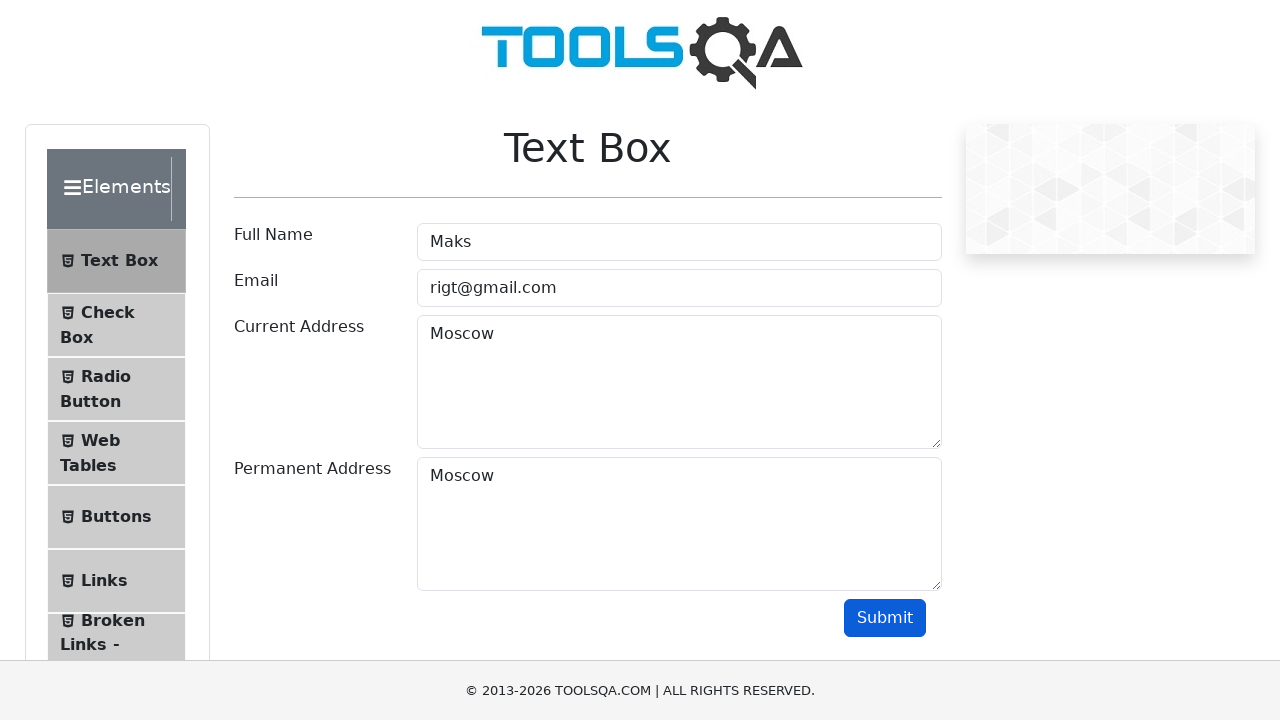

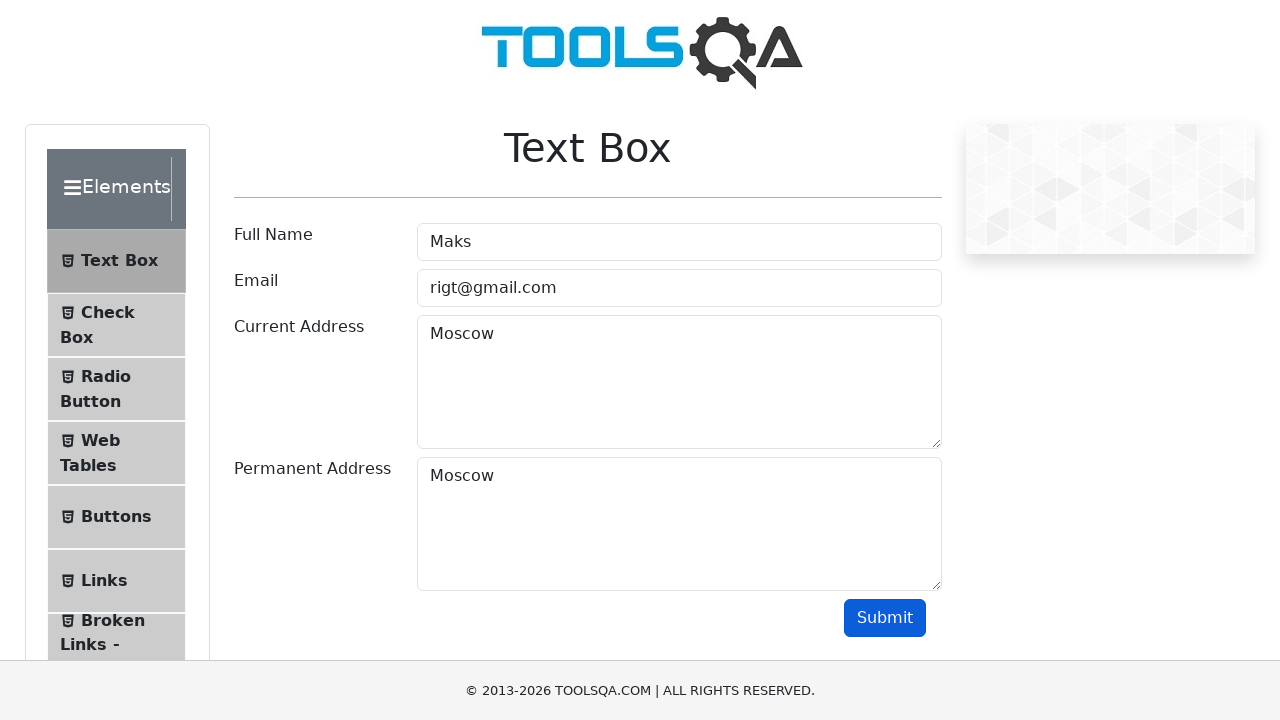